Tests pagination functionality on a quotes website by navigating through multiple pages using the "Next" link

Starting URL: http://quotes.toscrape.com/

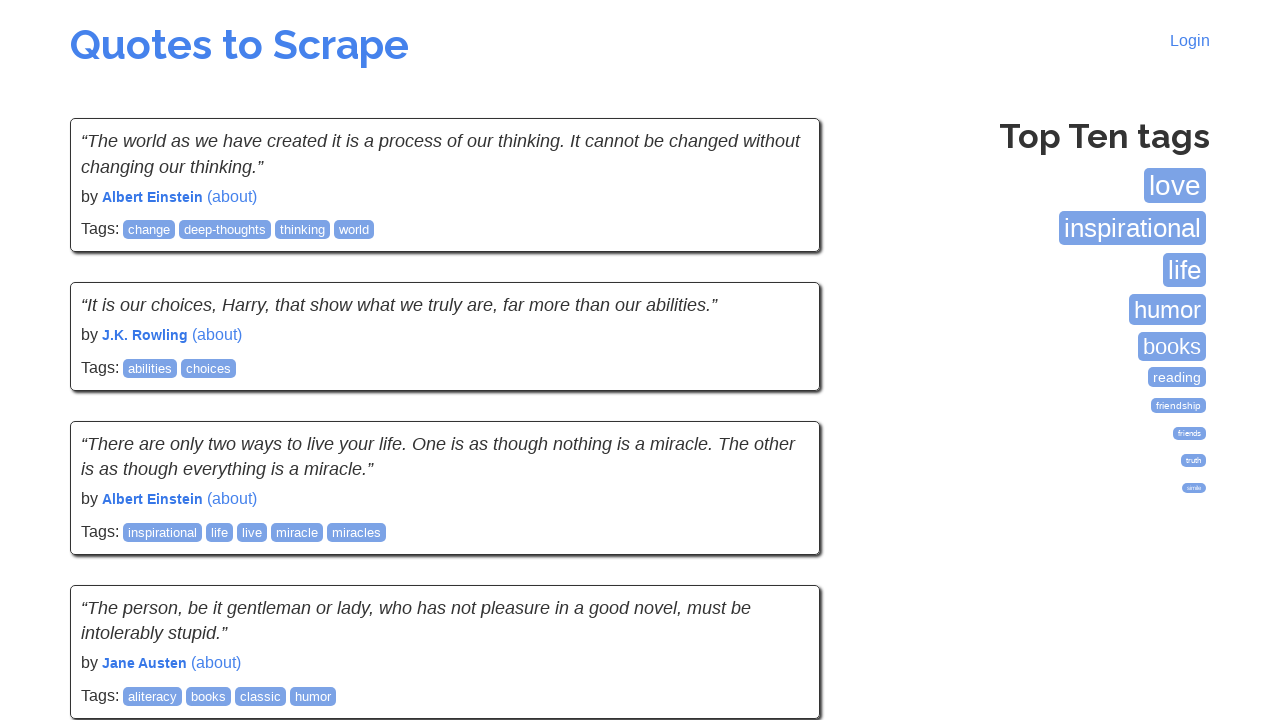

Waited for quotes to load on page
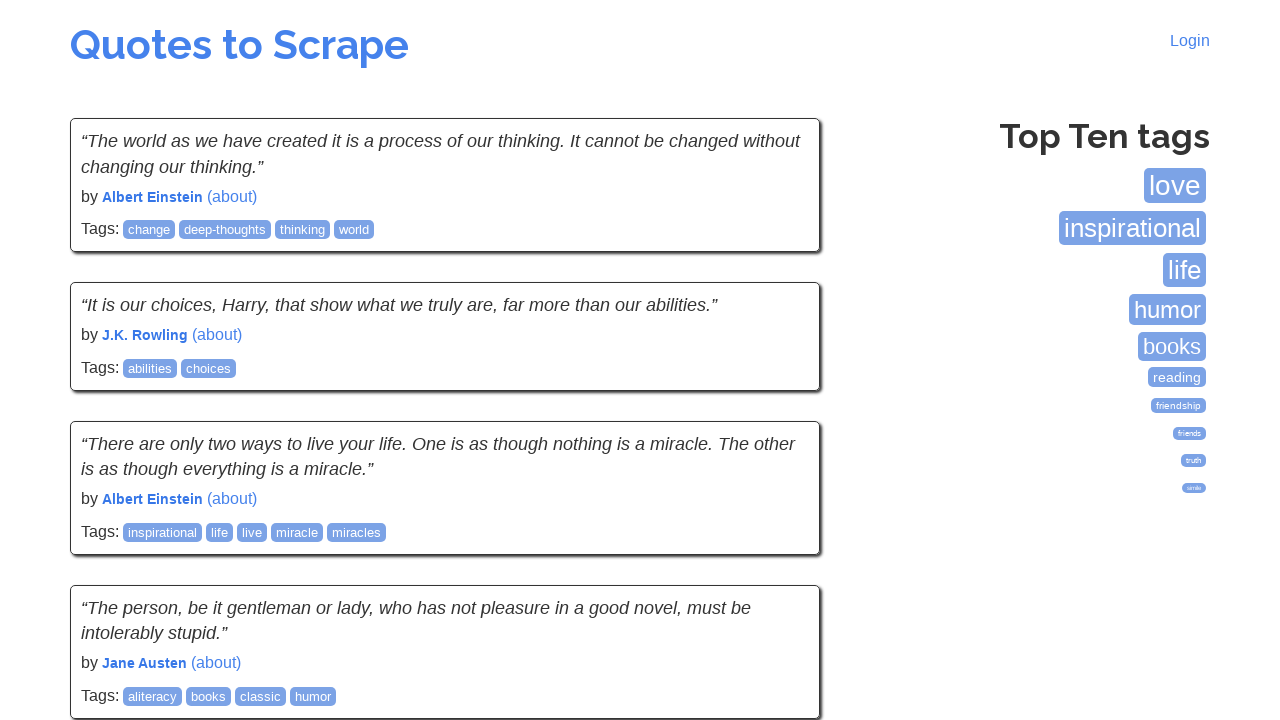

Clicked Next link to navigate to next page at (778, 542) on a:has-text('Next')
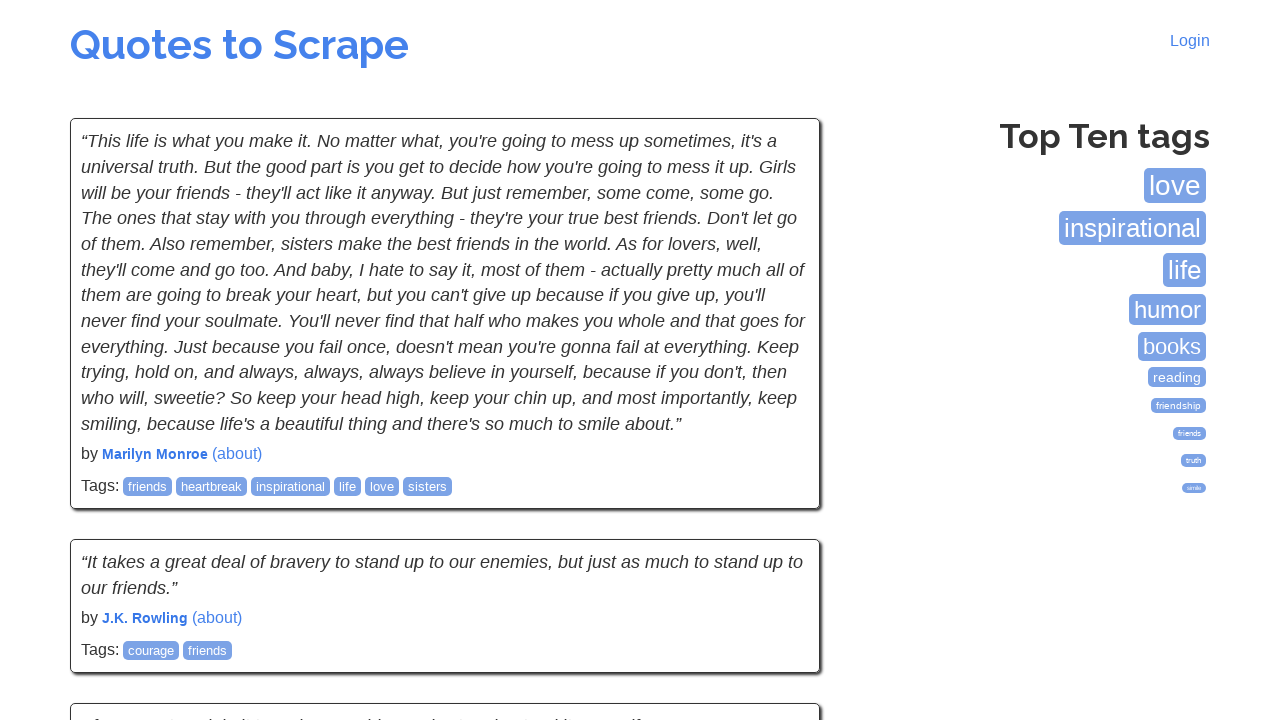

Waited for quotes to load on page
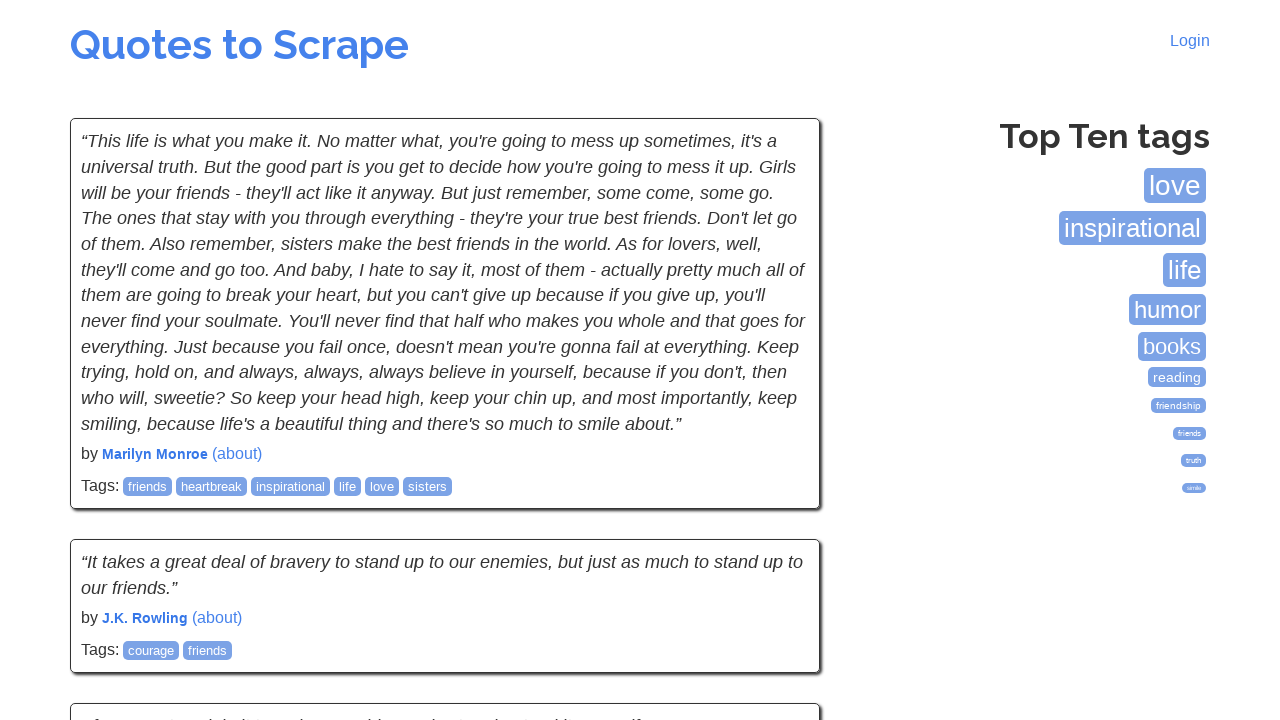

Clicked Next link to navigate to next page at (778, 542) on a:has-text('Next')
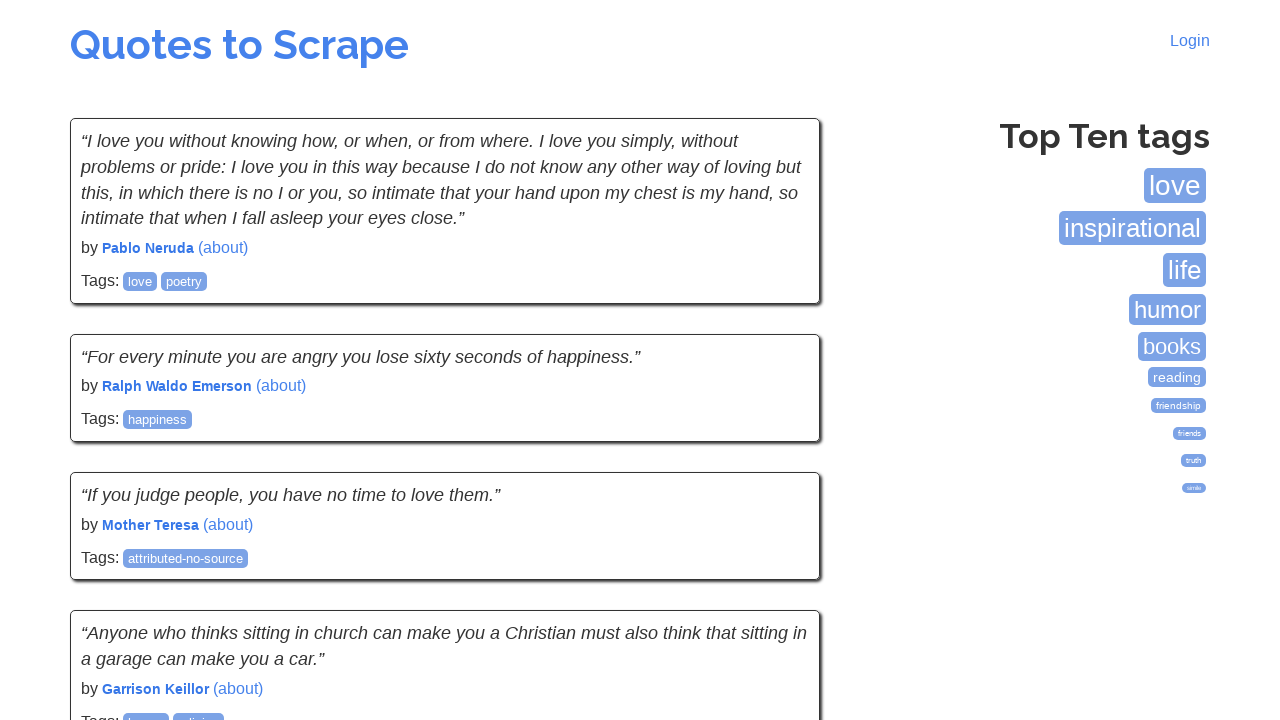

Waited for quotes to load on page
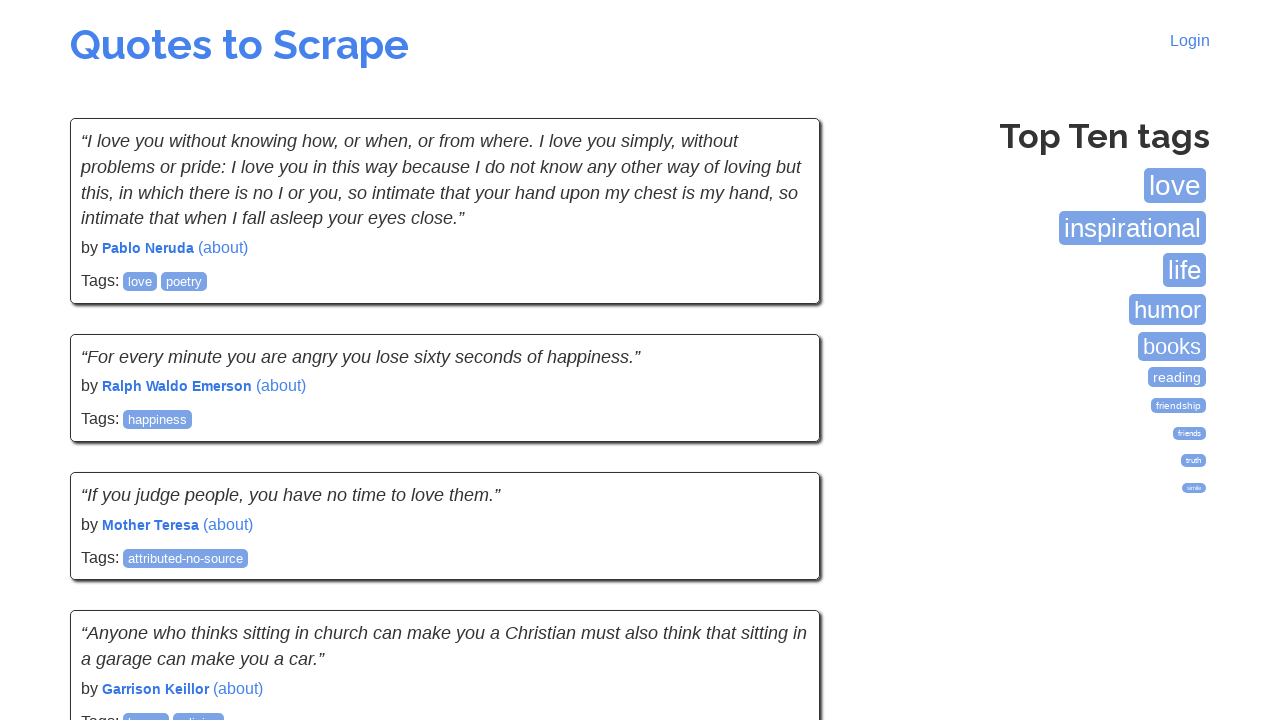

Clicked Next link to navigate to next page at (778, 542) on a:has-text('Next')
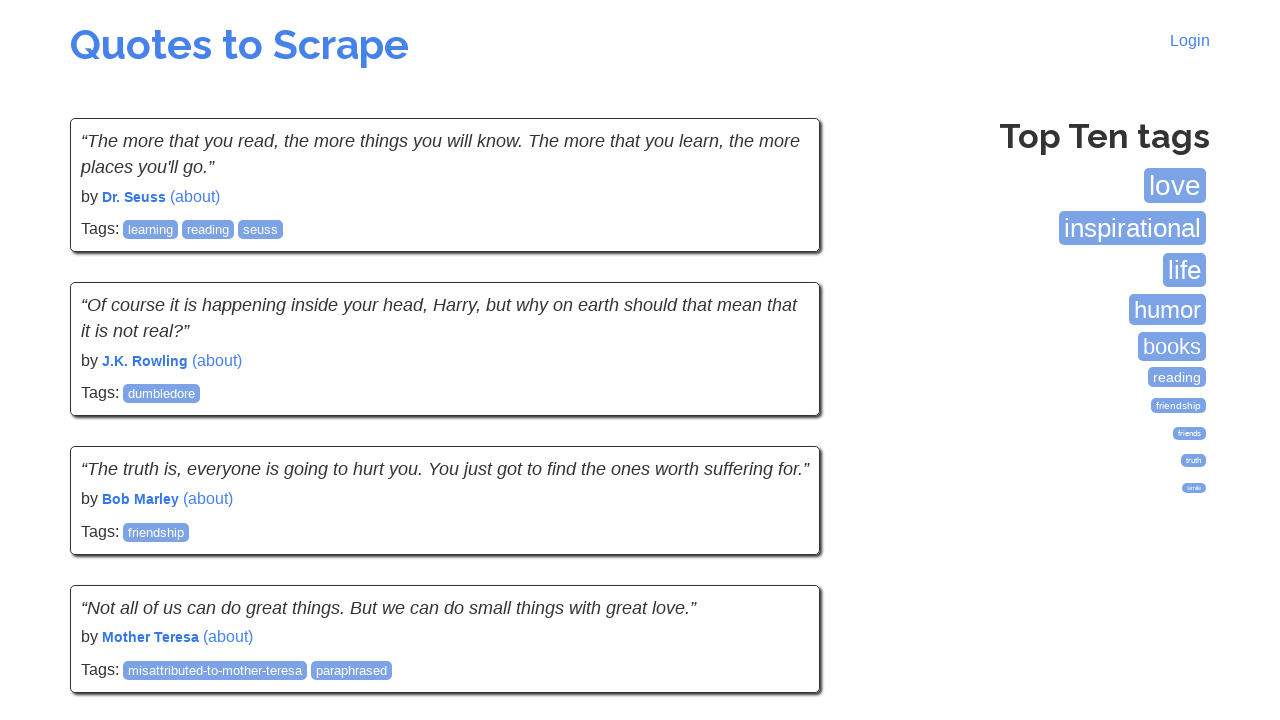

Waited for quotes to load on page
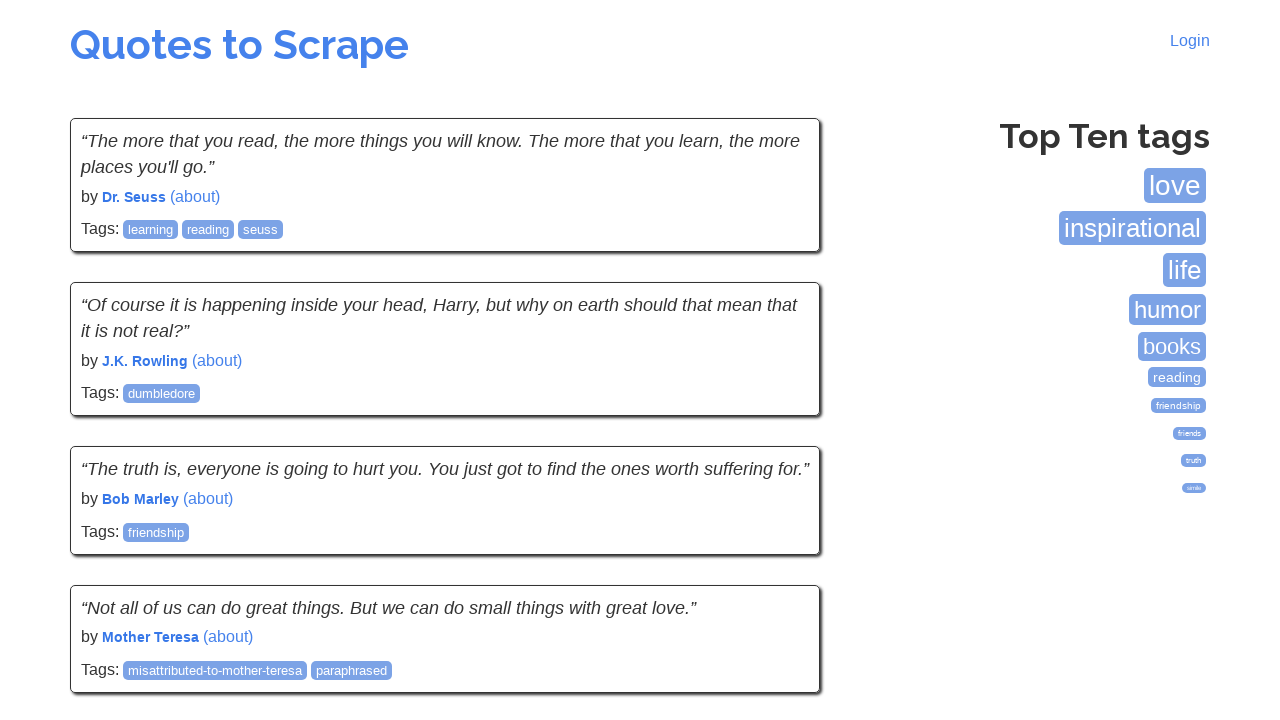

Clicked Next link to navigate to next page at (778, 542) on a:has-text('Next')
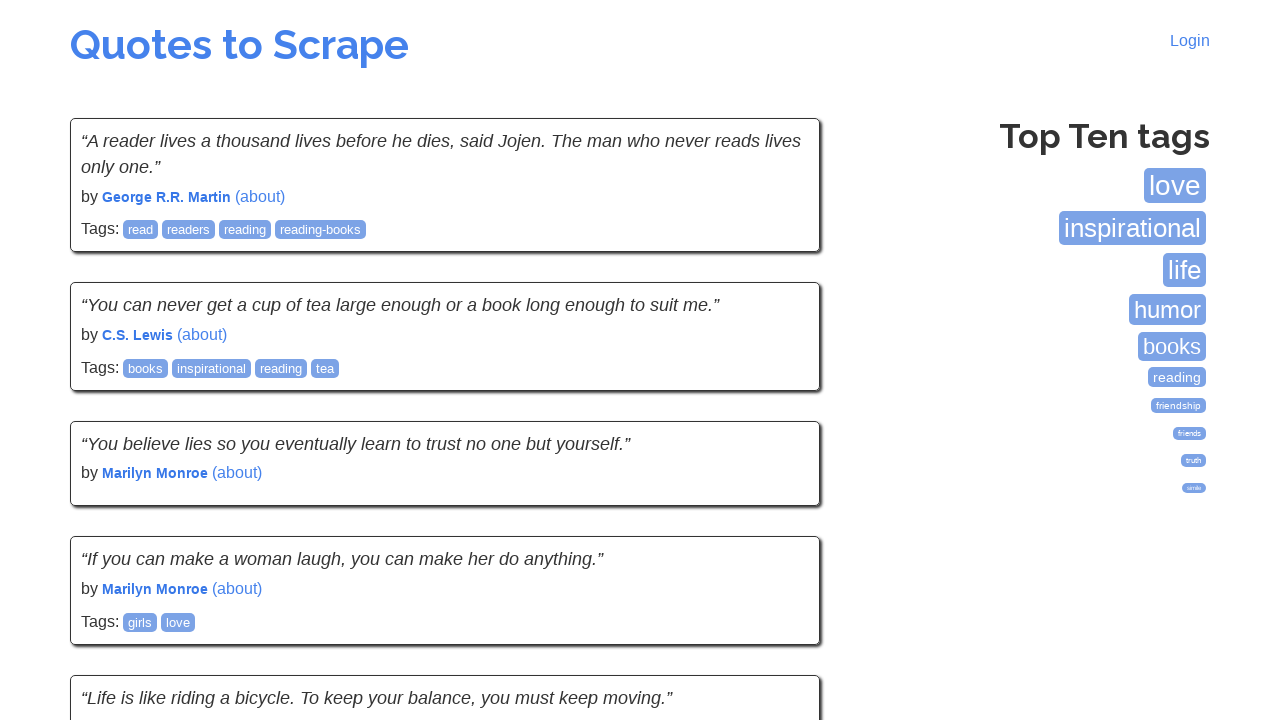

Waited for quotes to load on page
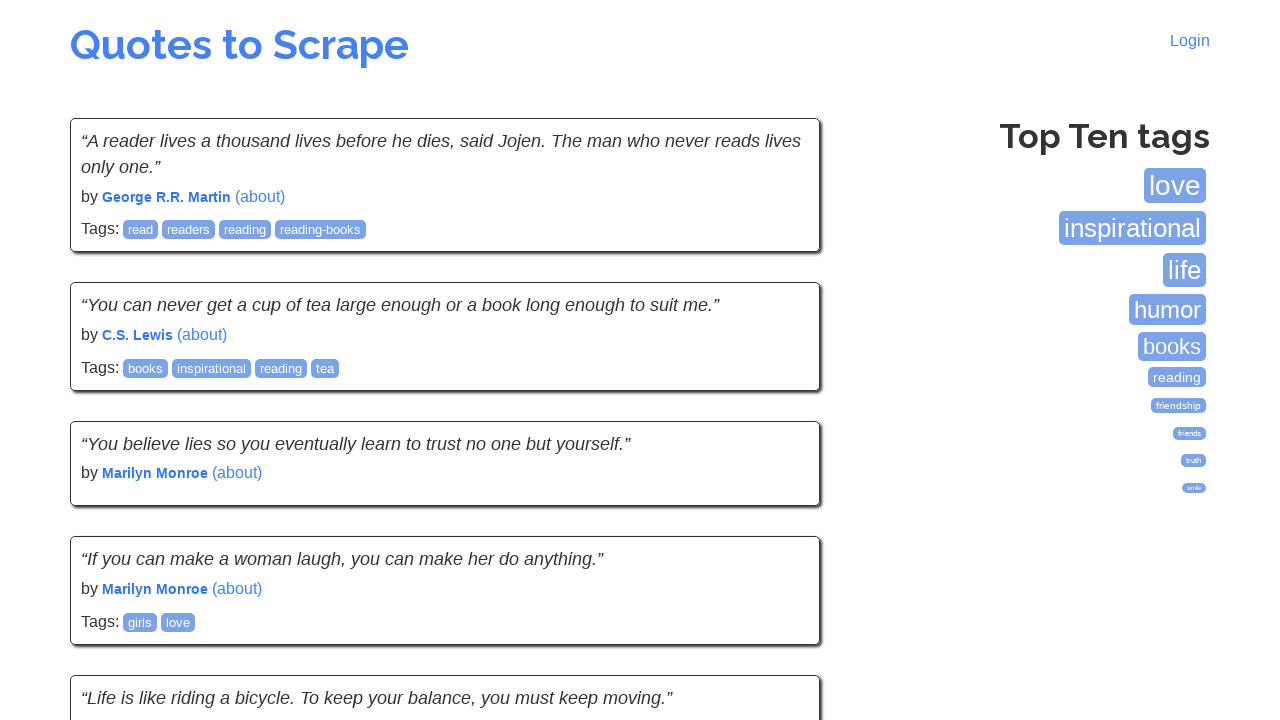

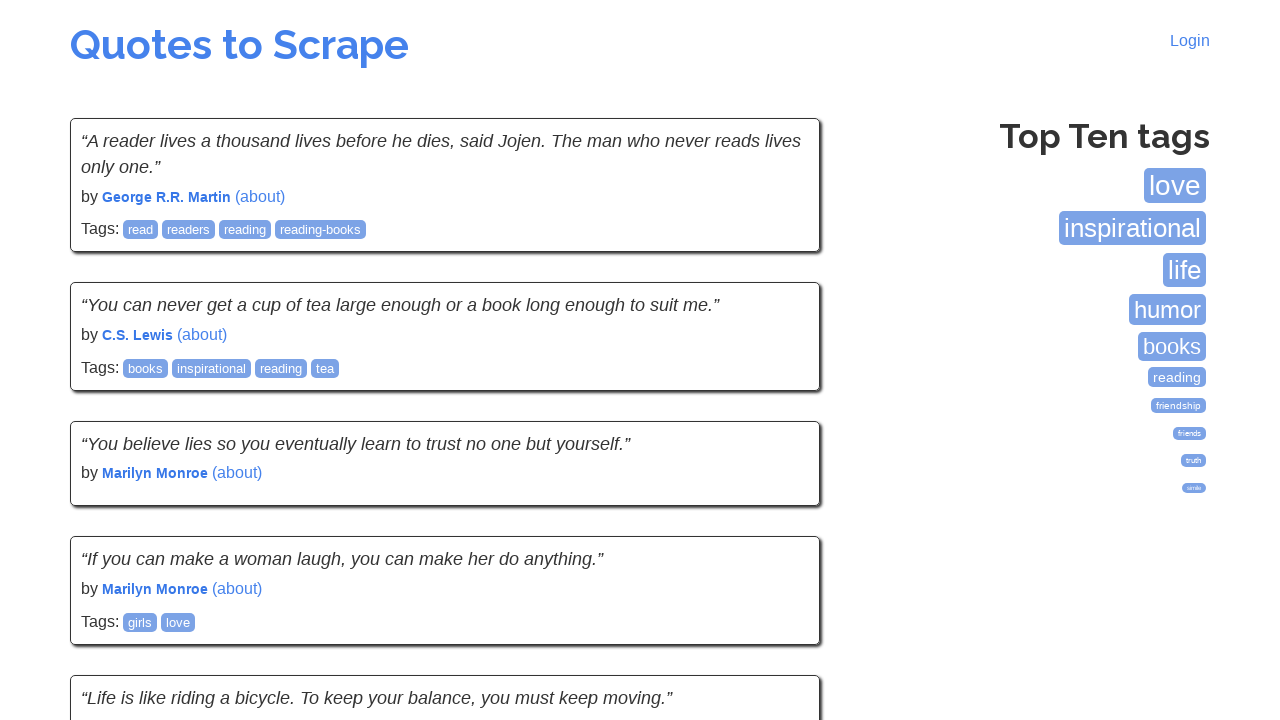